Verifies error message appears when email format is invalid on Add User form

Starting URL: https://thinking-tester-contact-list.herokuapp.com/

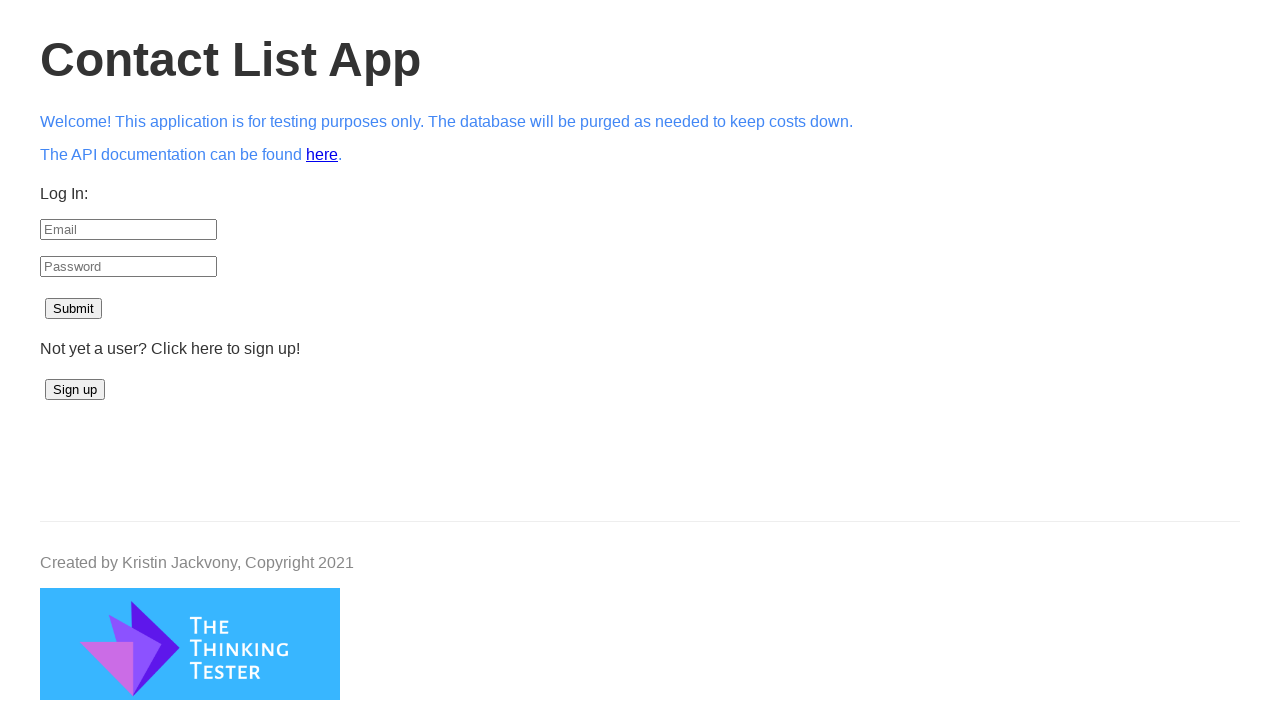

Clicked Sign up button at (75, 390) on button:has-text('Sign up')
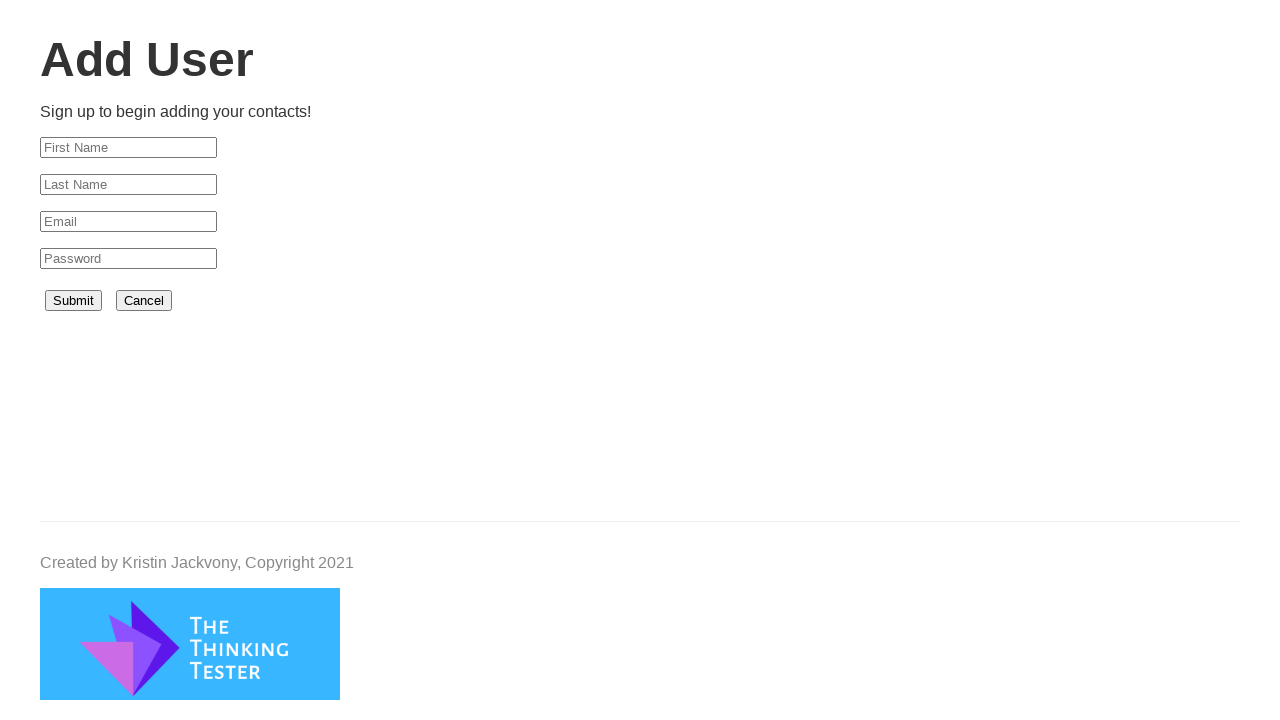

Add User page loaded
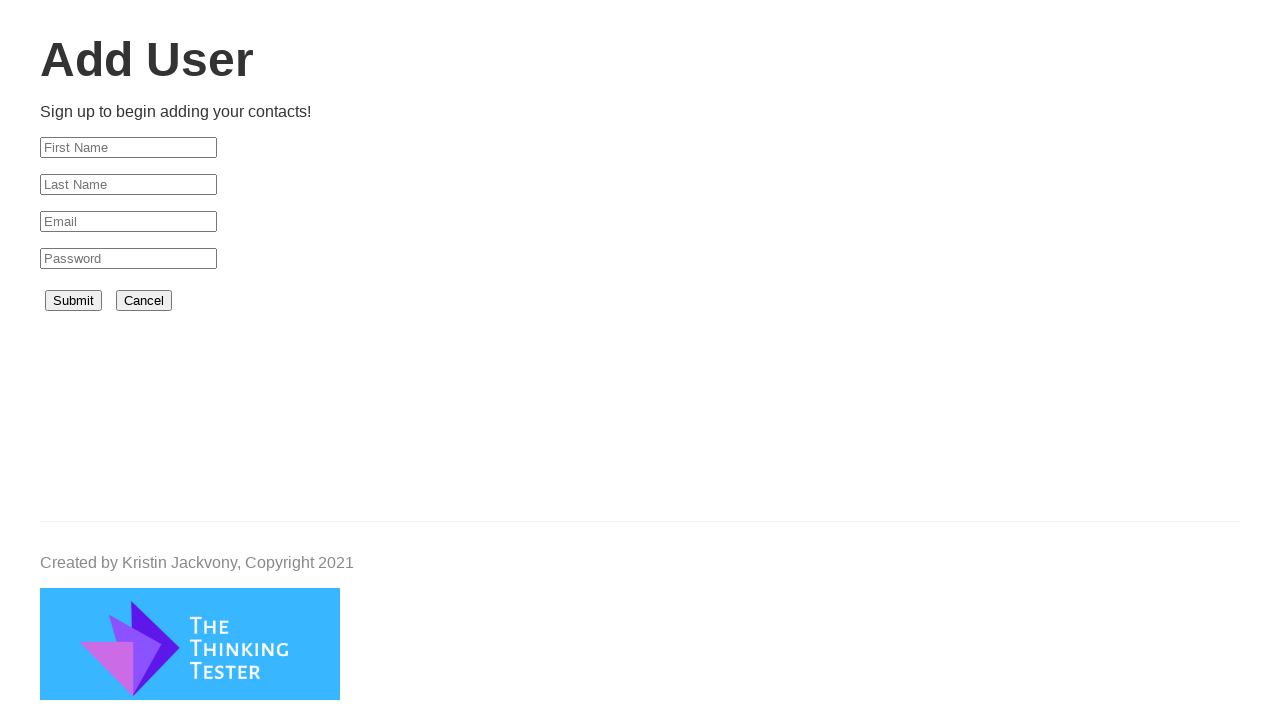

Filled First Name field with 'Ha' on input[placeholder='First Name']
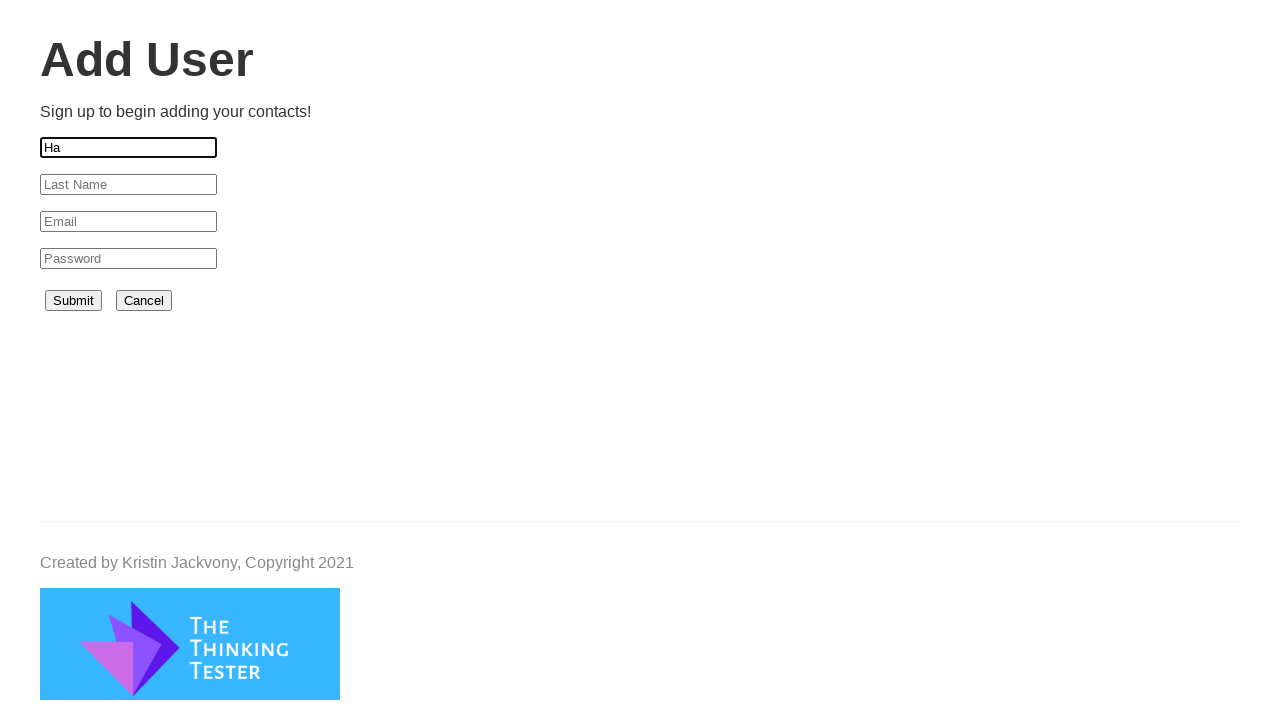

Filled Last Name field with 'Nguyen' on input[placeholder='Last Name']
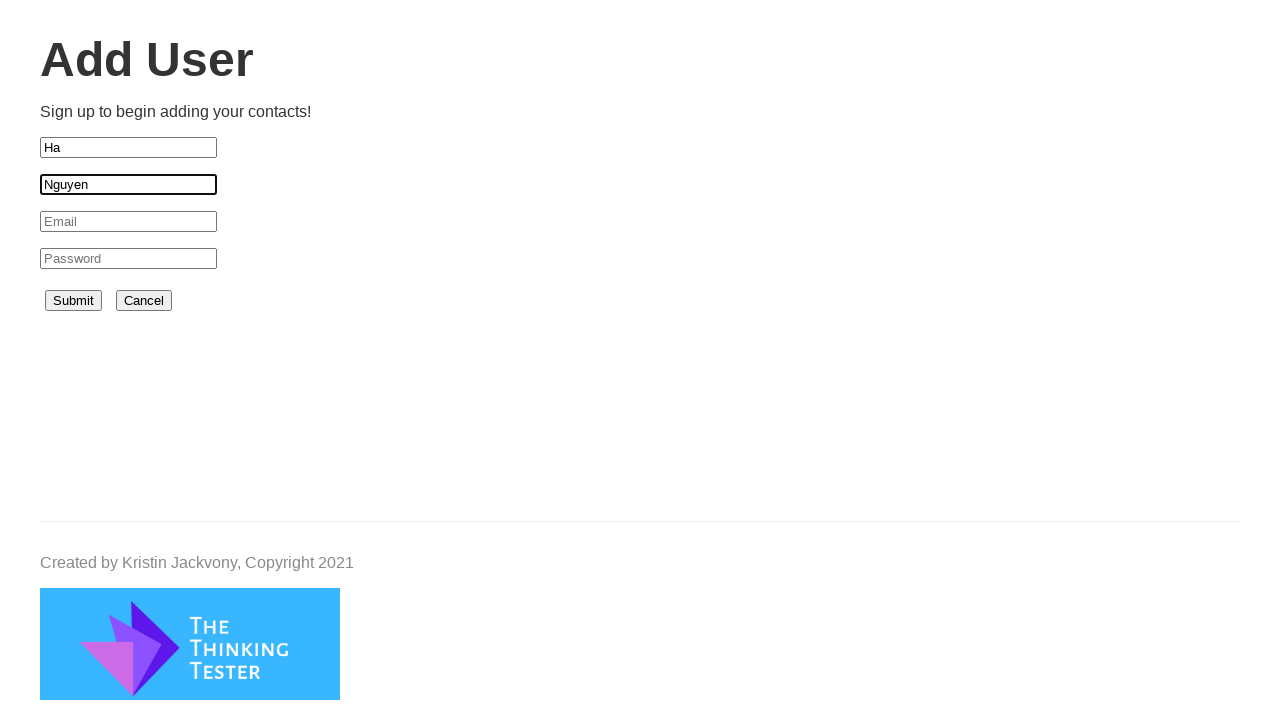

Filled Email field with invalid format 'hanguyen99#gmail.com' on input[placeholder='Email']
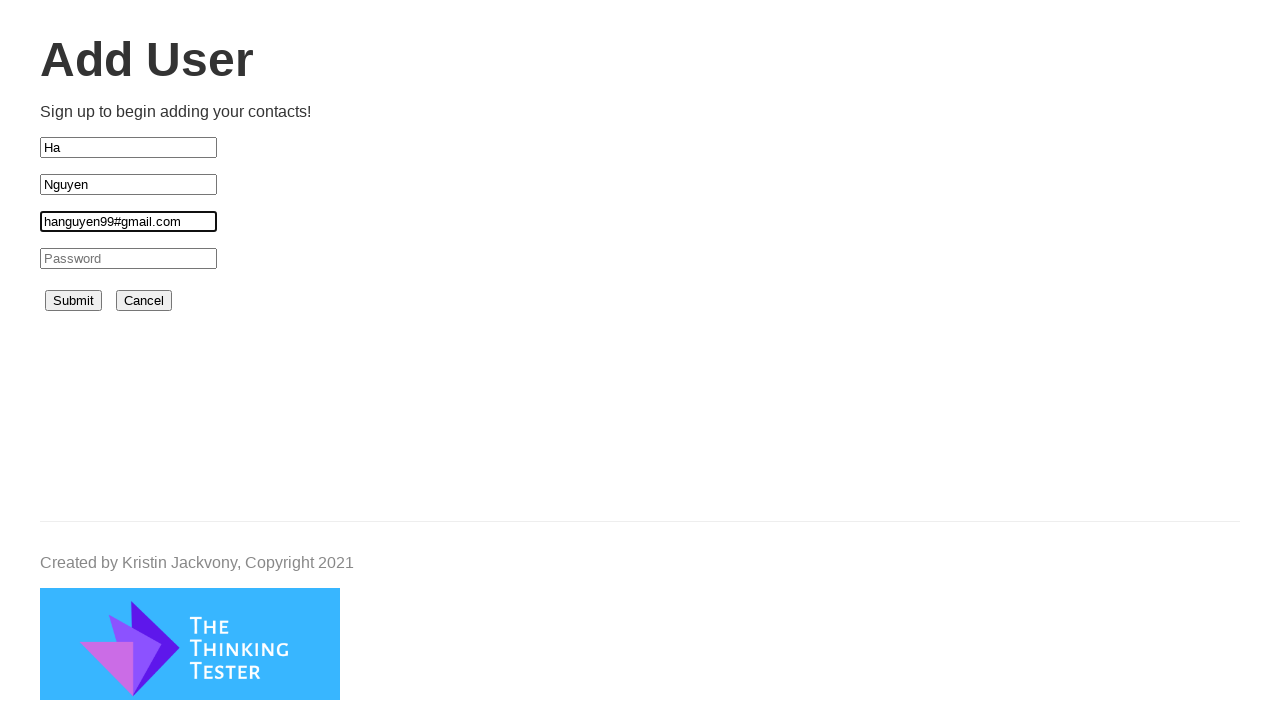

Filled Password field with '1234567' on input[placeholder='Password']
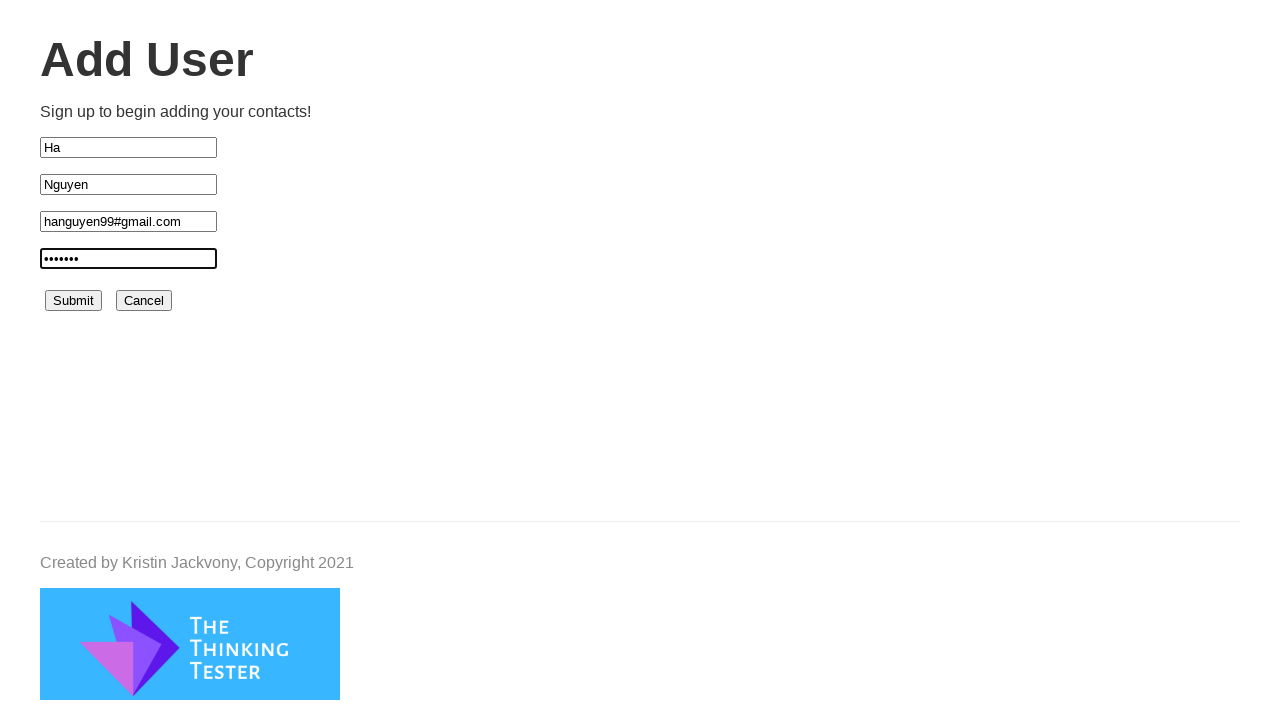

Clicked Submit button at (74, 301) on button:has-text('Submit')
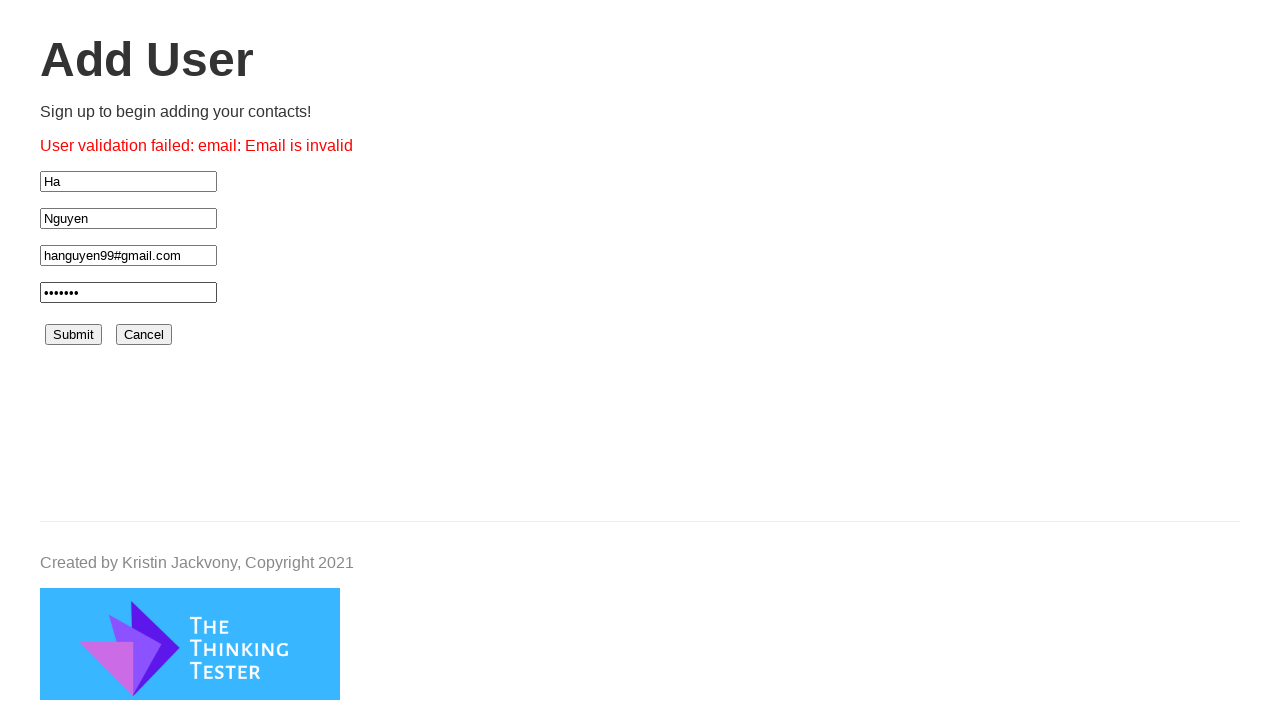

Error message appeared: 'User validation failed: email: Email is invalid'
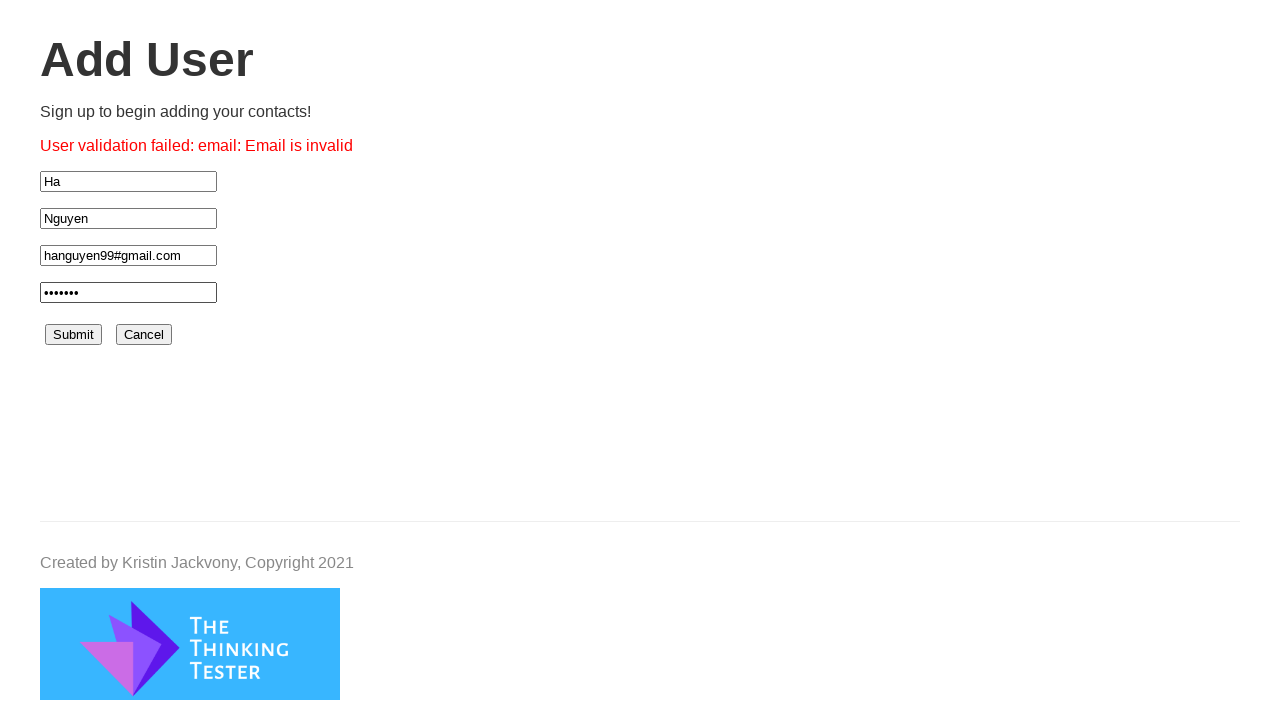

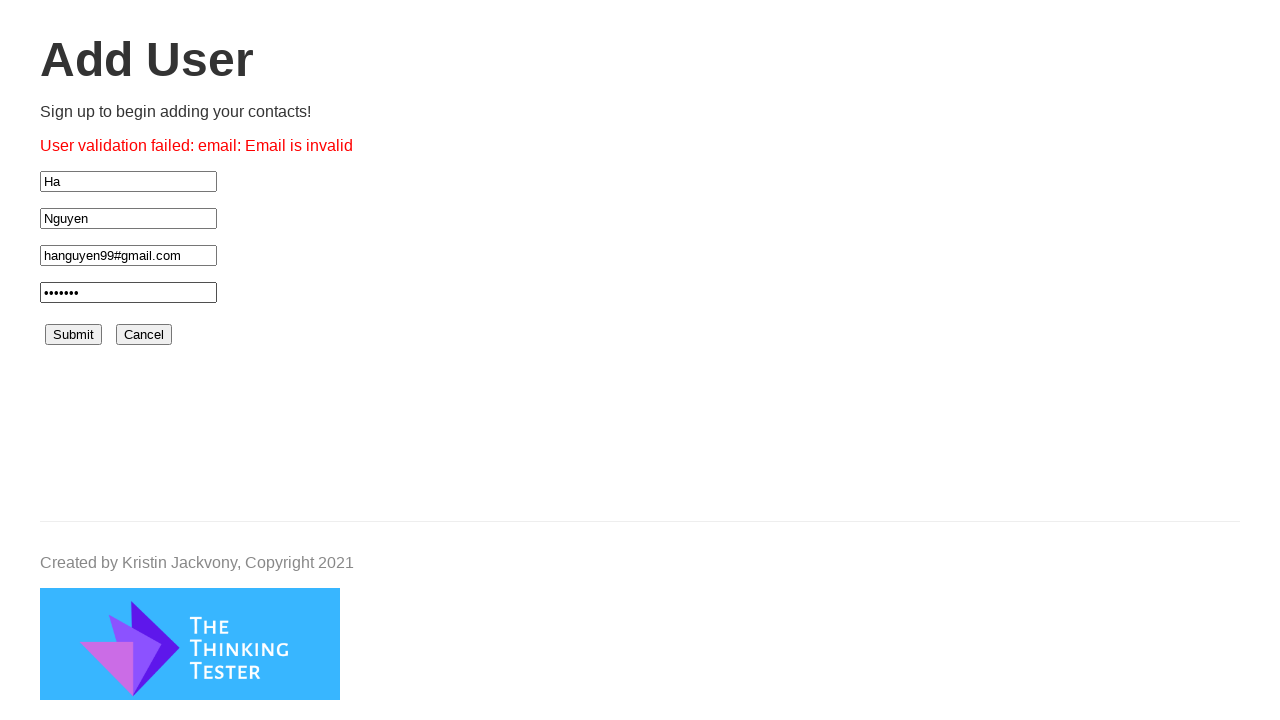